Tests jQuery UI sortable functionality by dragging and dropping list items to reorder them

Starting URL: https://jqueryui.com/sortable/

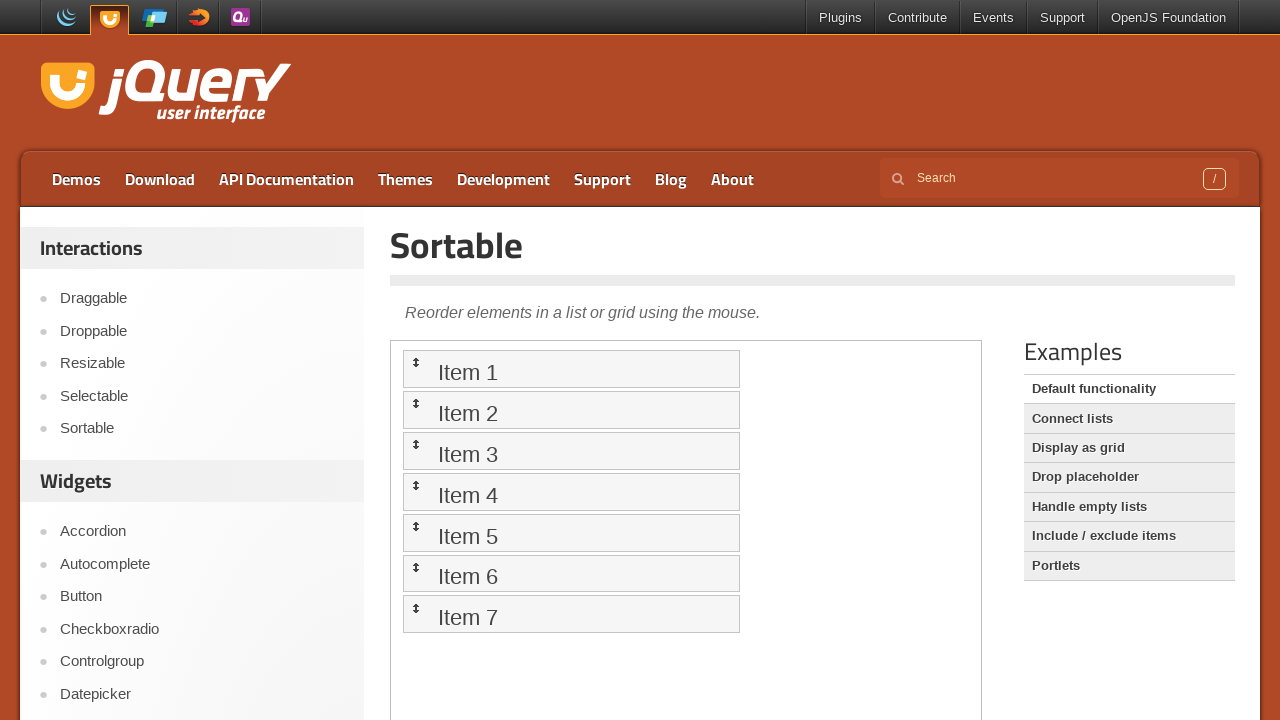

Located iframe containing sortable demo
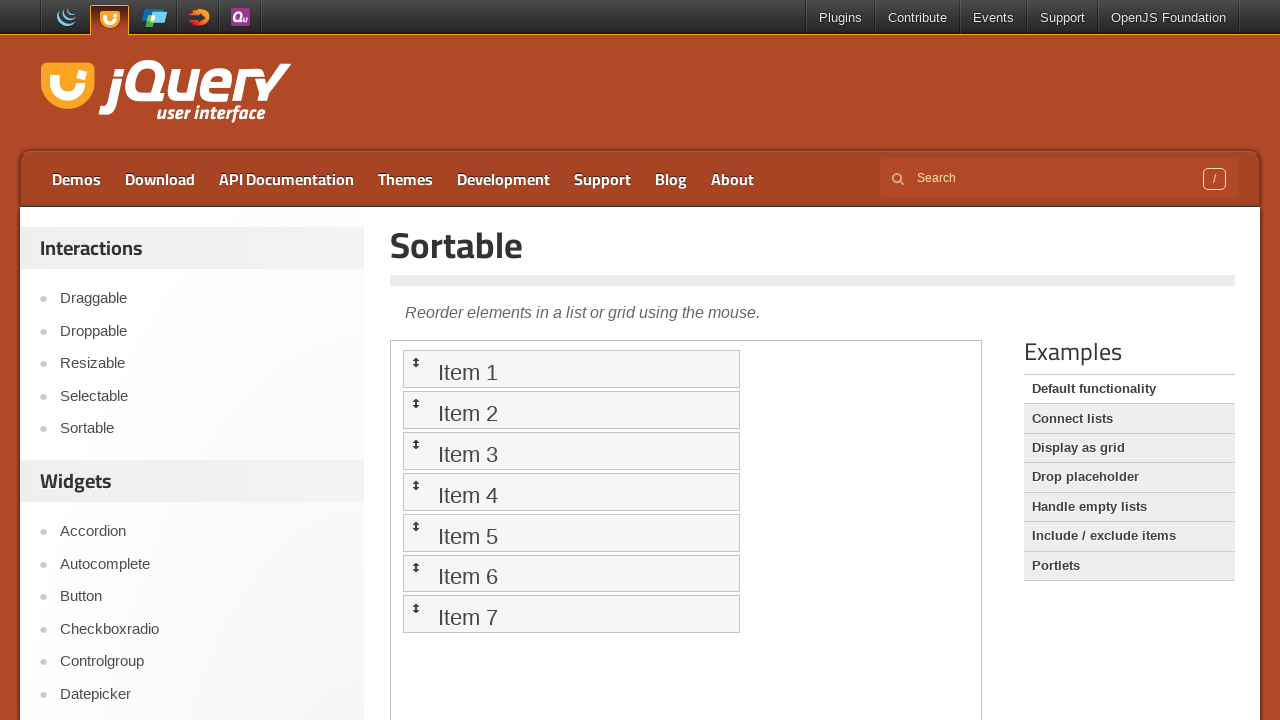

Waited 1 second for sortable to be ready
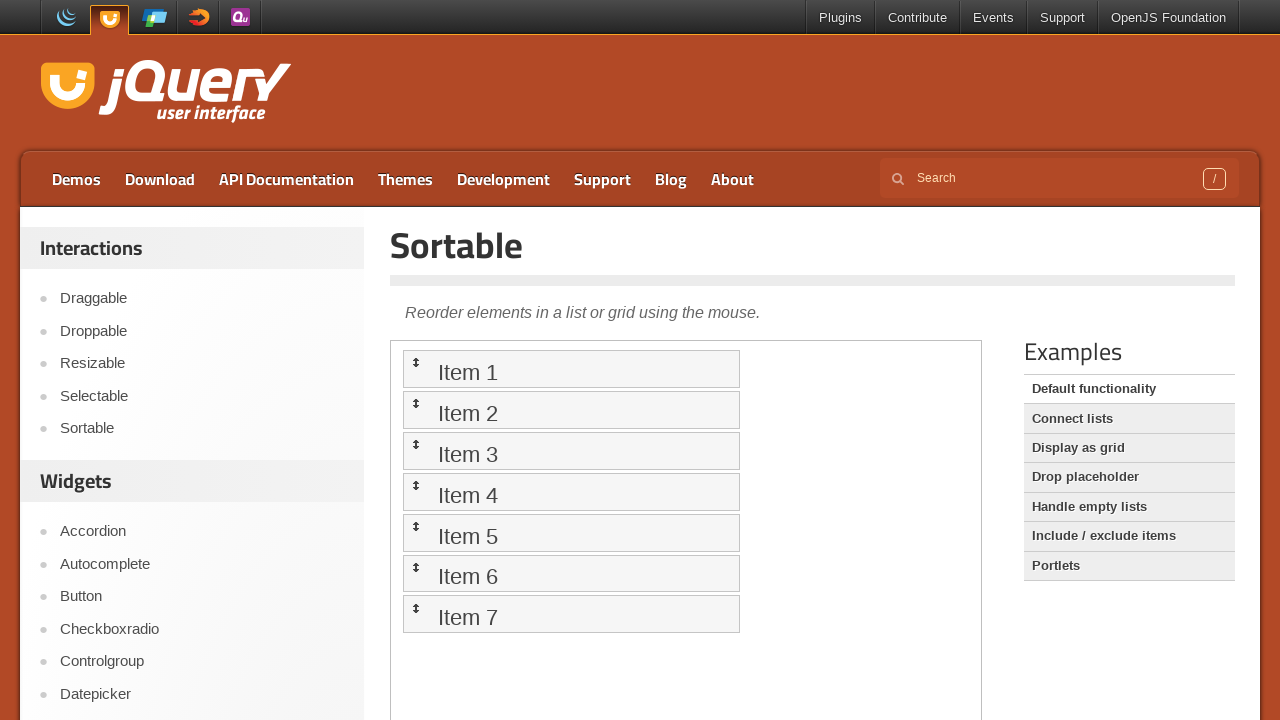

Located Item 3 element
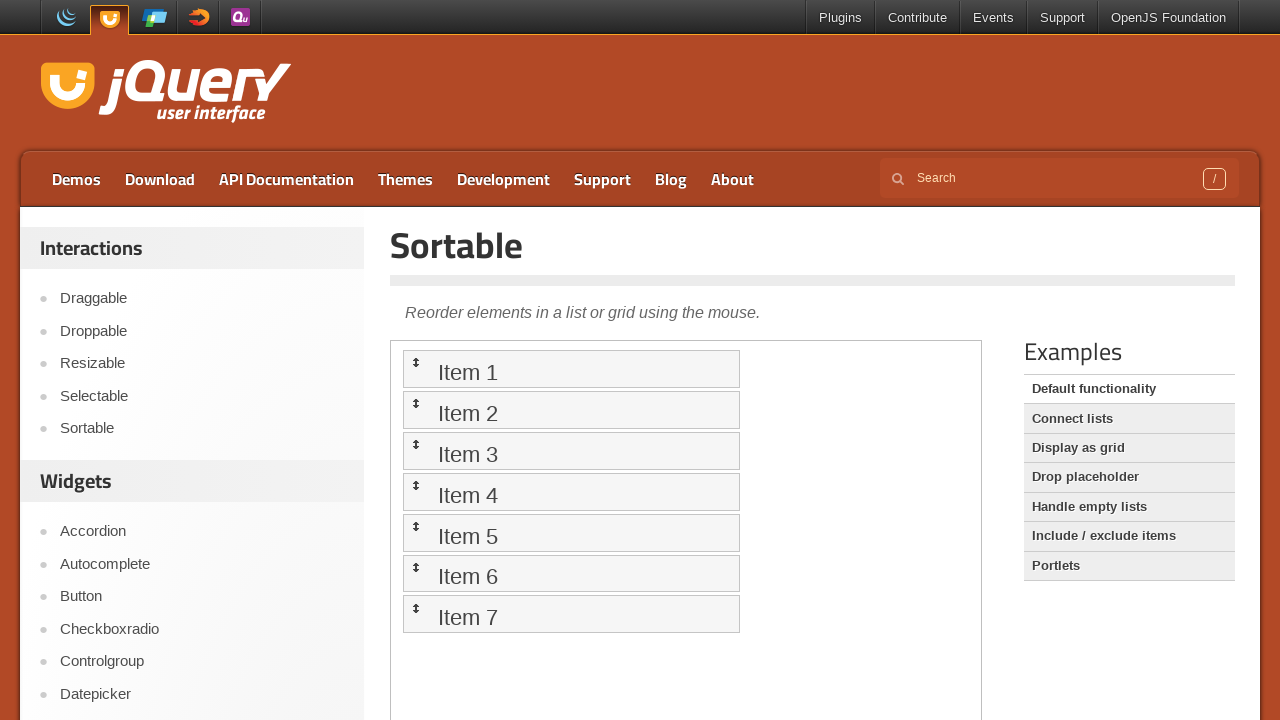

Located Item 1 element
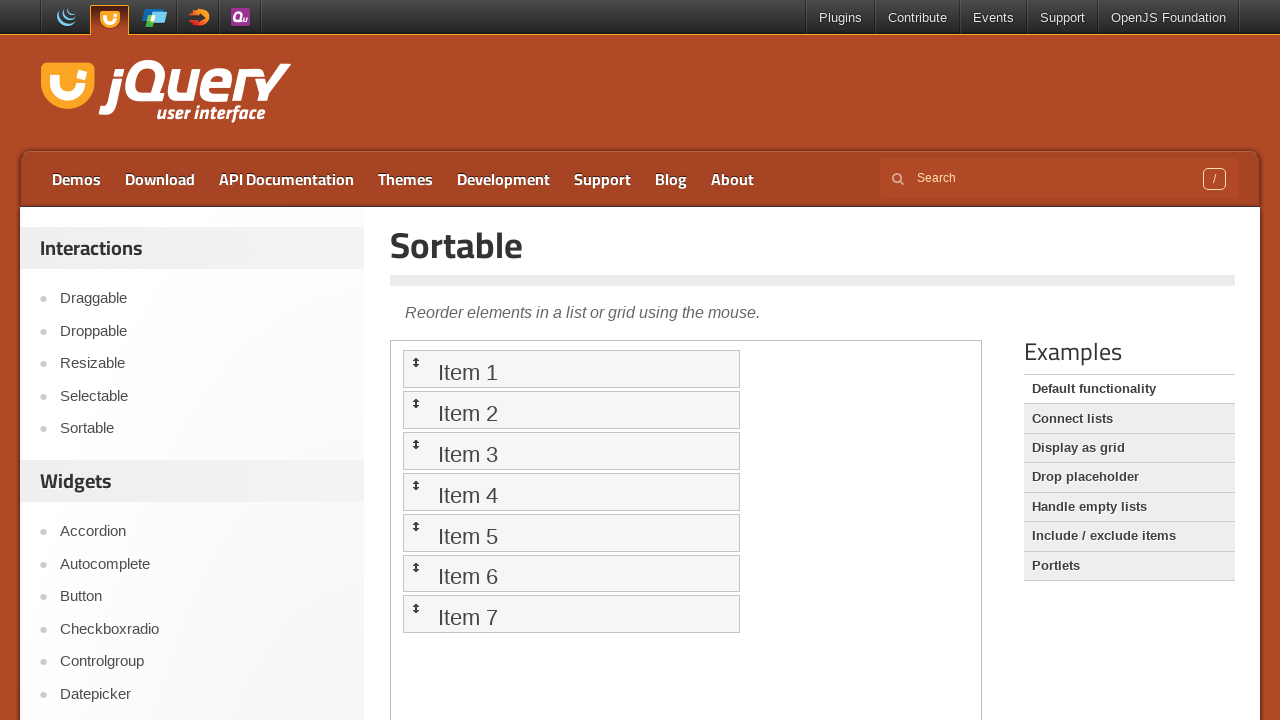

Dragged Item 3 to Item 1's position at (571, 369)
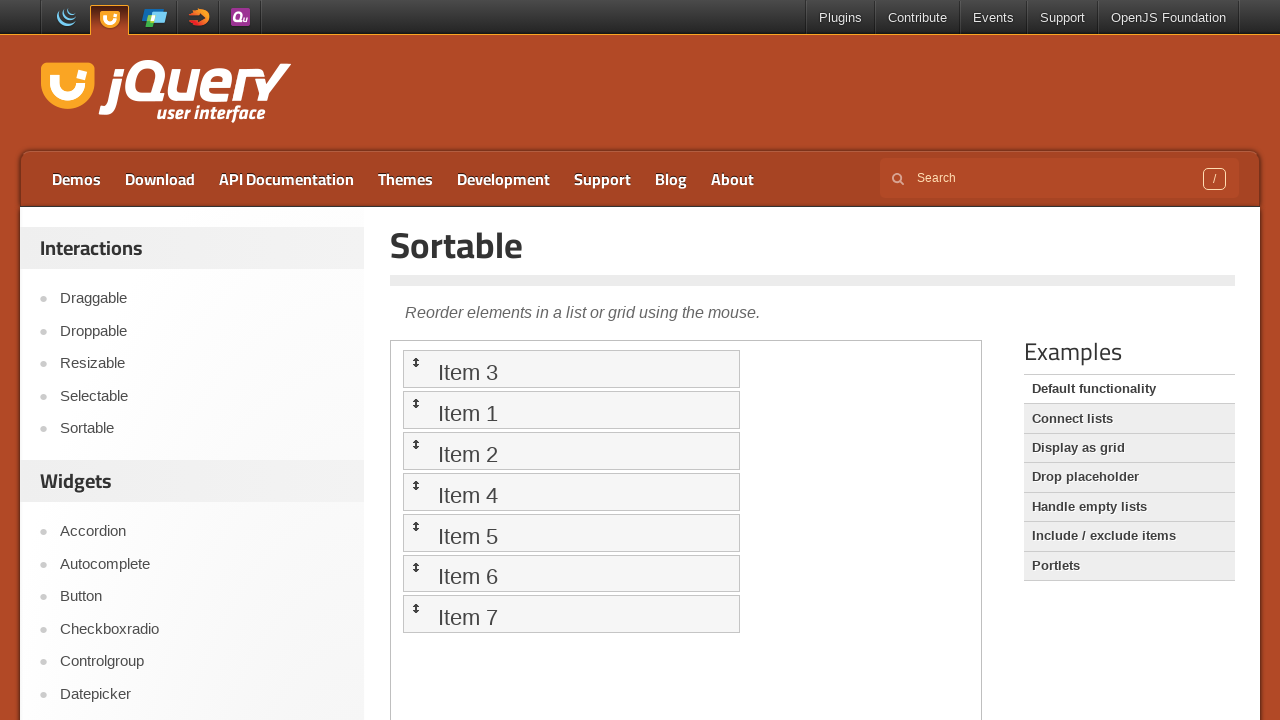

Located Item 7 element
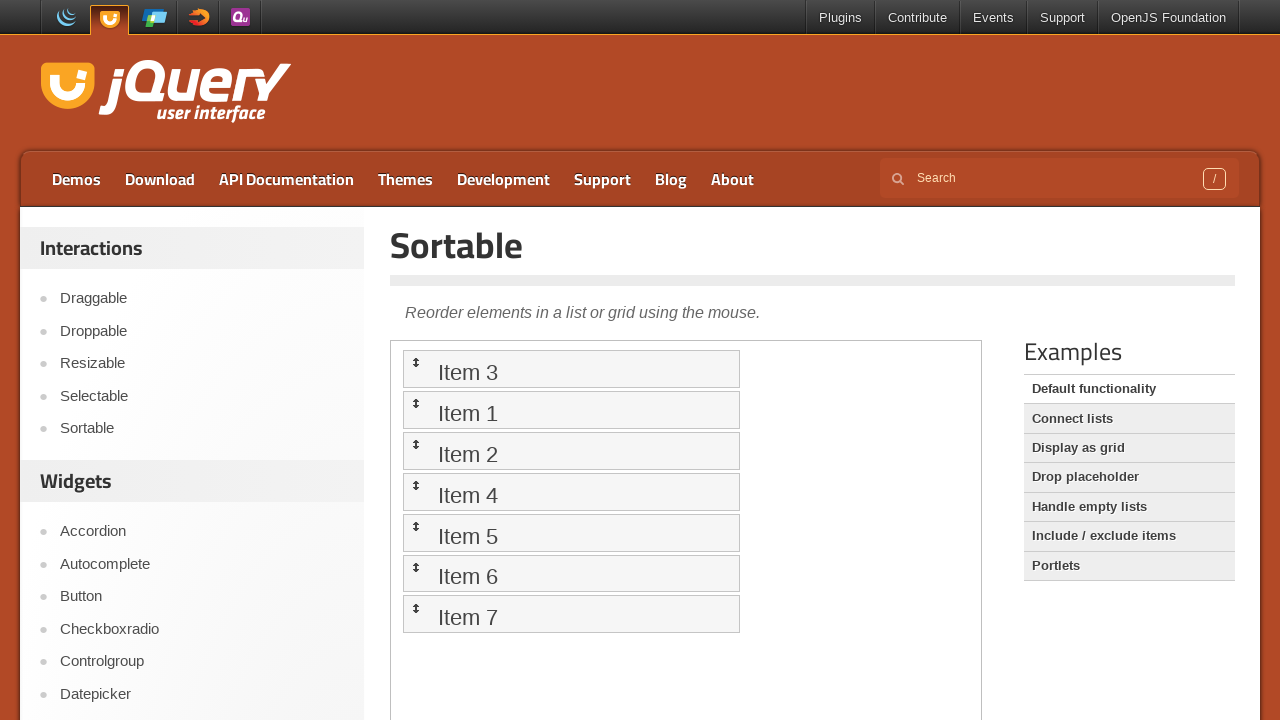

Located Item 6 element
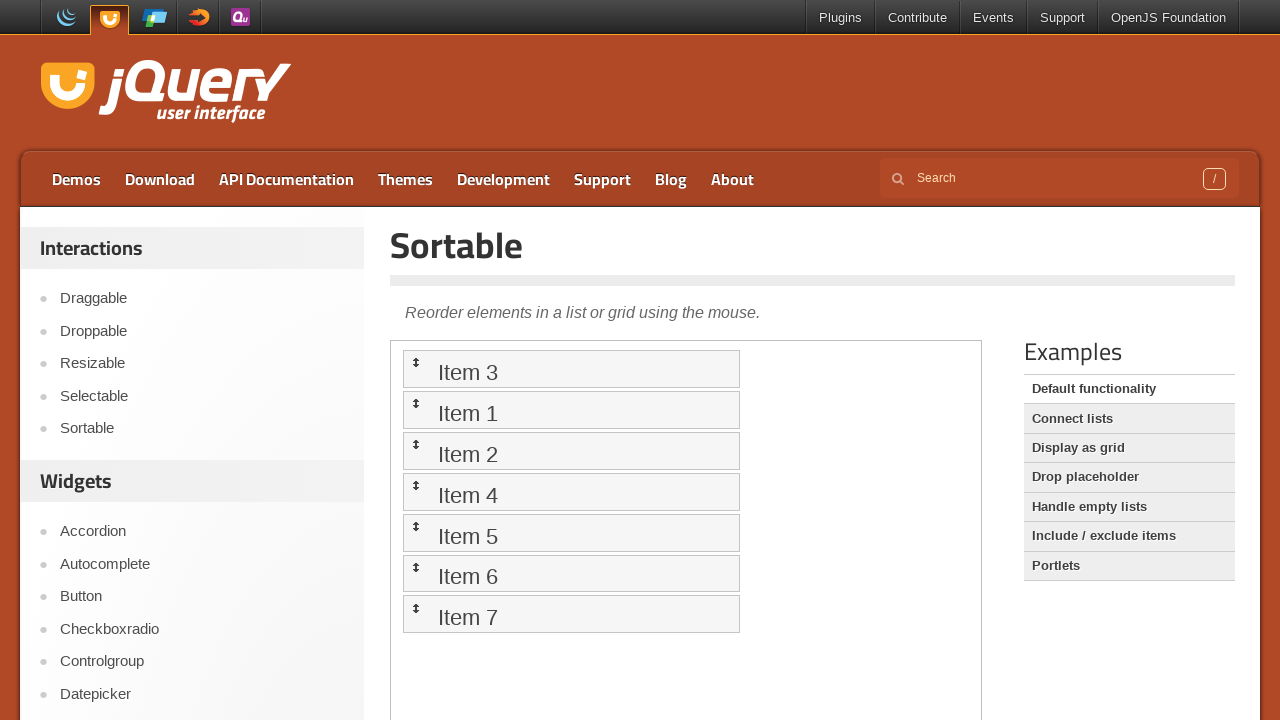

Dragged Item 7 to Item 6's position at (571, 573)
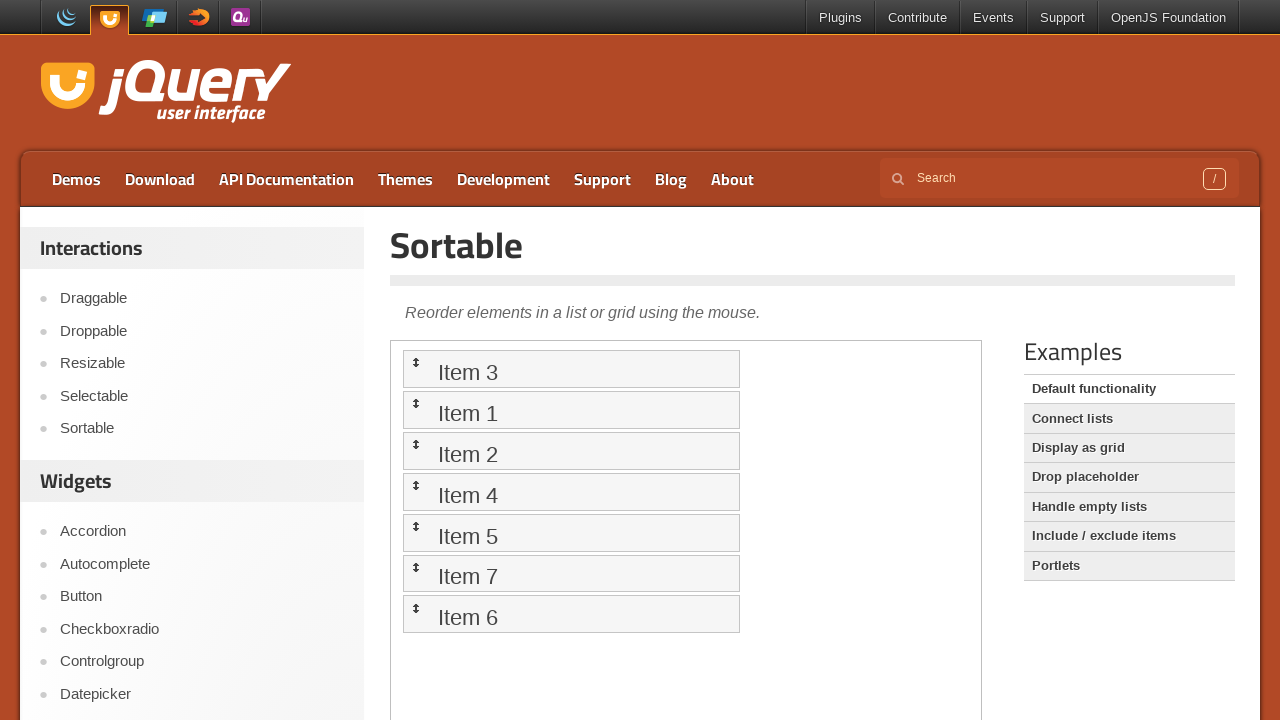

Waited 1 second to see the result of reordering
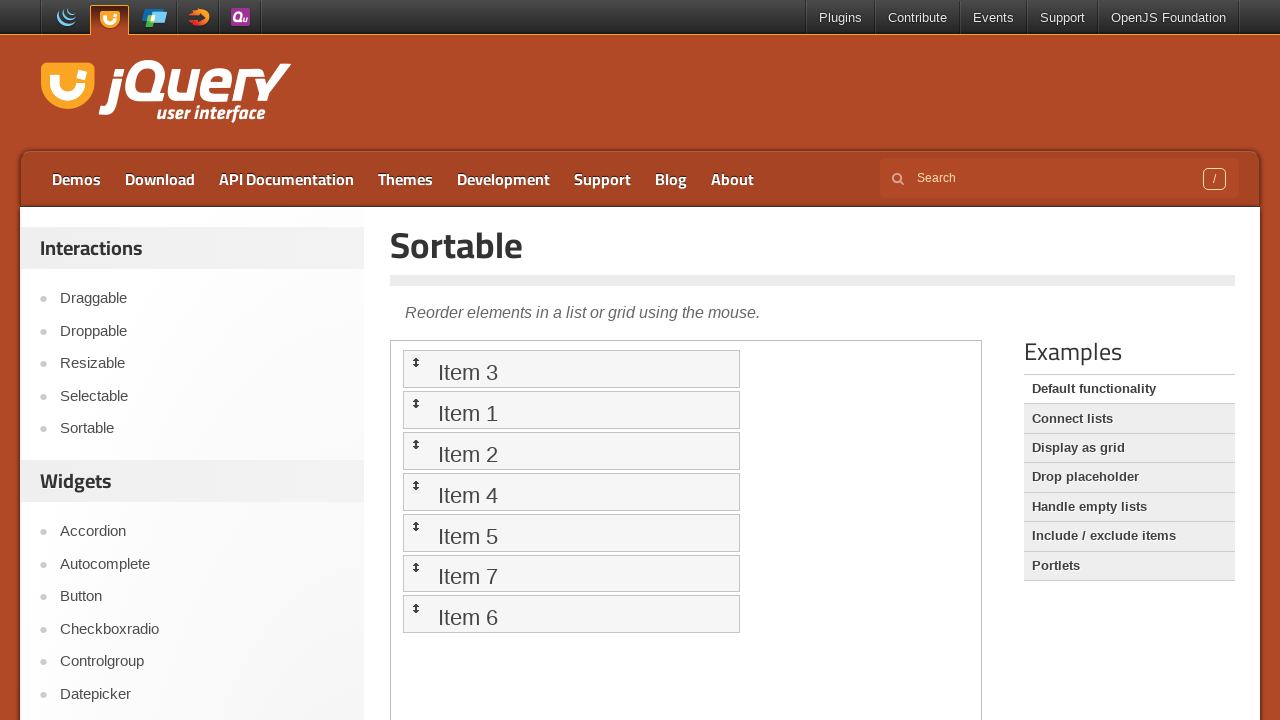

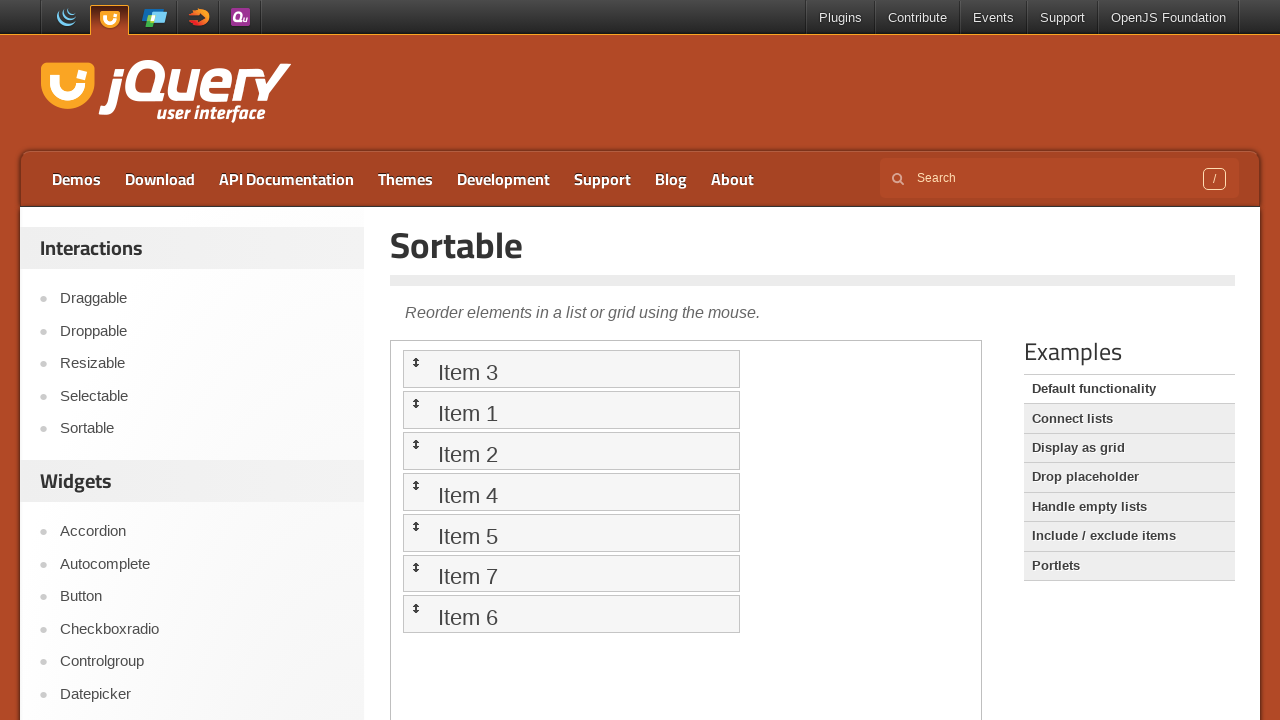